Tests the JSON formatting functionality on json.cn by entering JSON content into the input field and waiting for it to be processed/formatted.

Starting URL: https://www.json.cn/

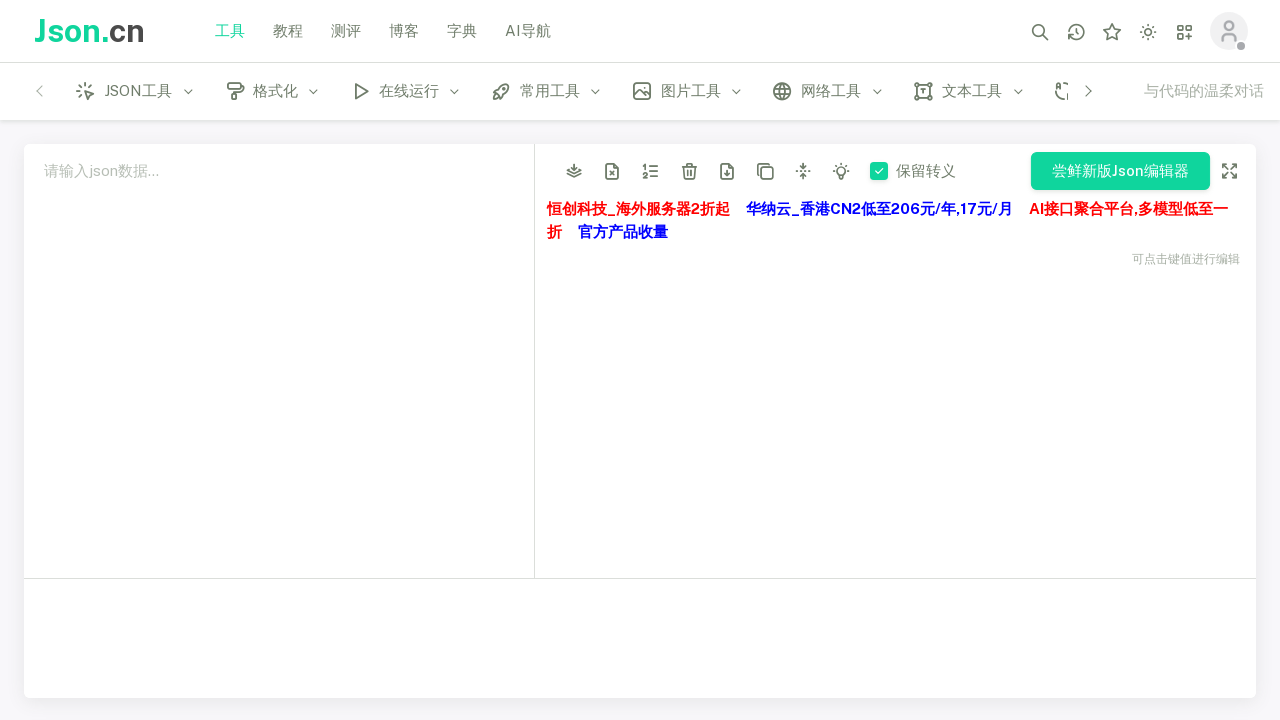

Filled JSON input field with sample JSON content on #json-src
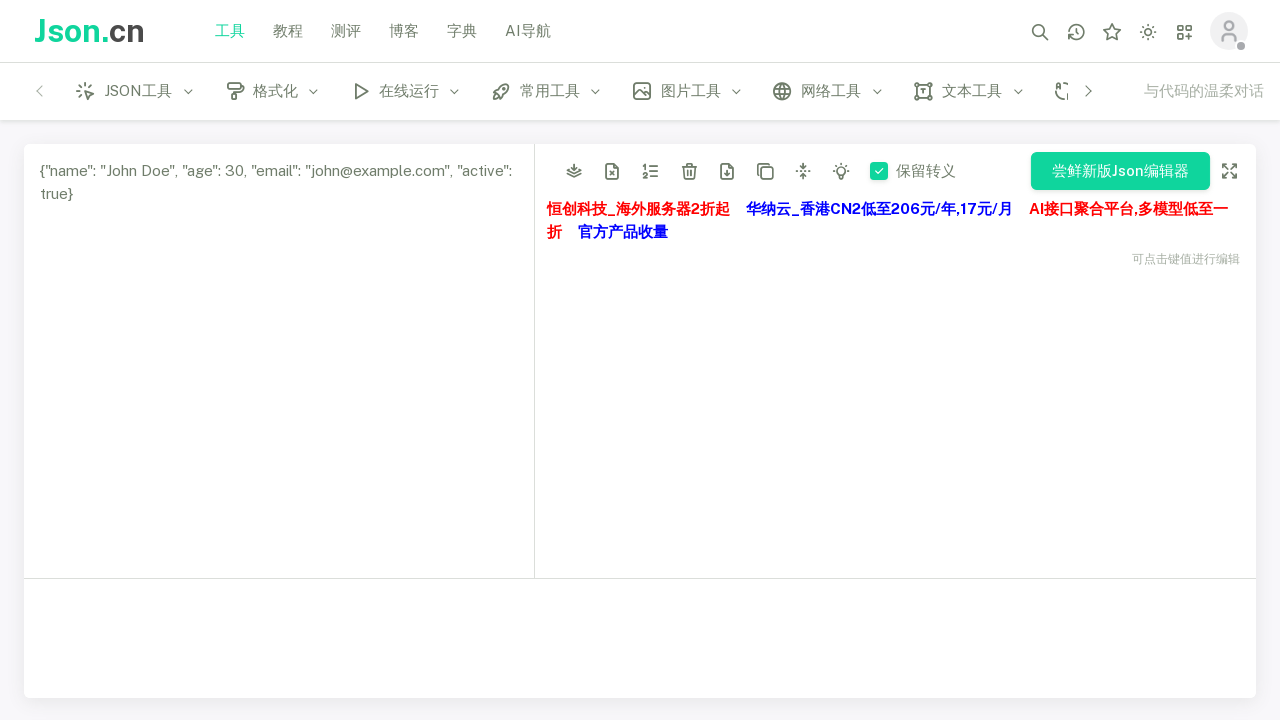

Waited 2000ms for JSON formatting to process
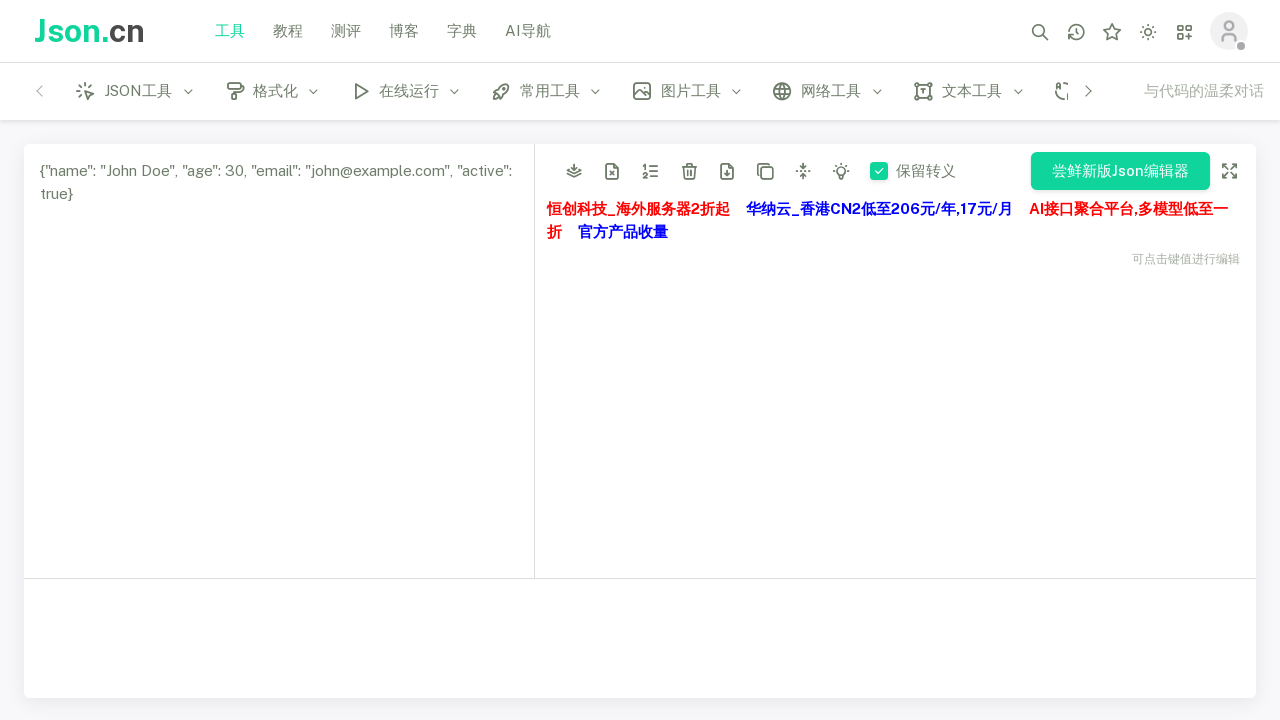

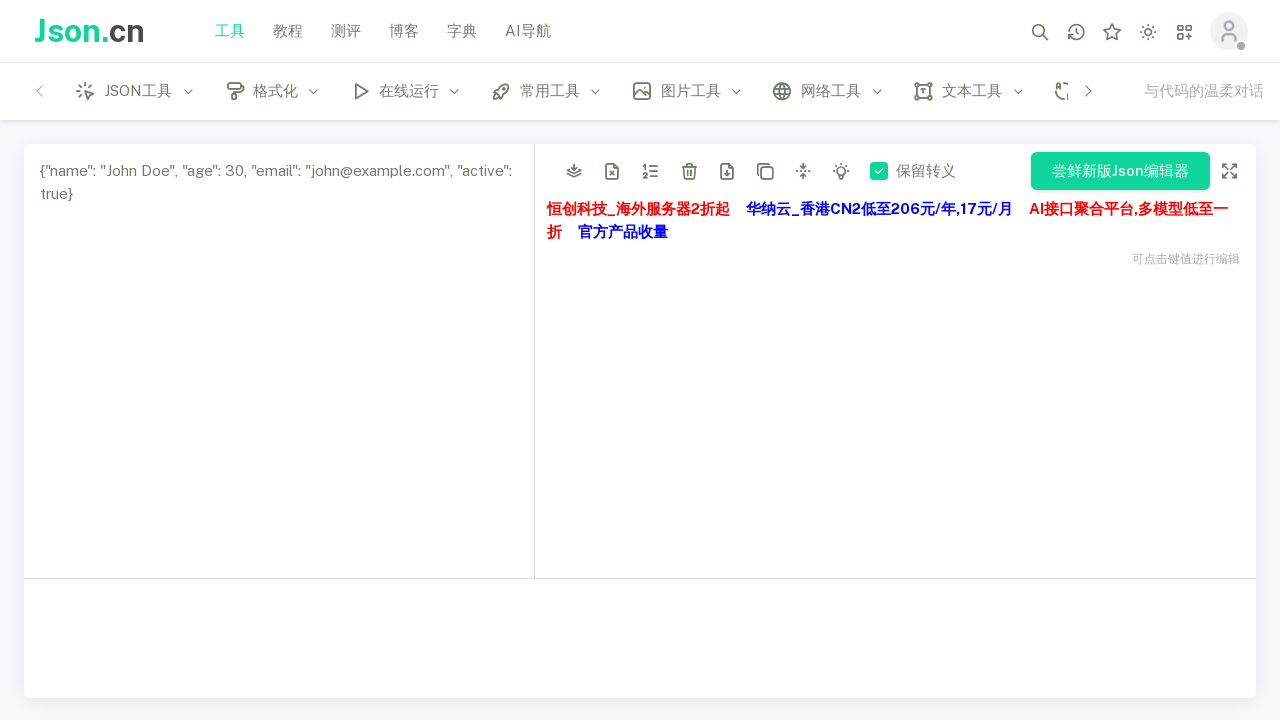